Tests frame navigation functionality by interacting with elements in the main page, nested frames, and switching between different frame contexts

Starting URL: https://www.hyrtutorials.com/p/frames-practice.html

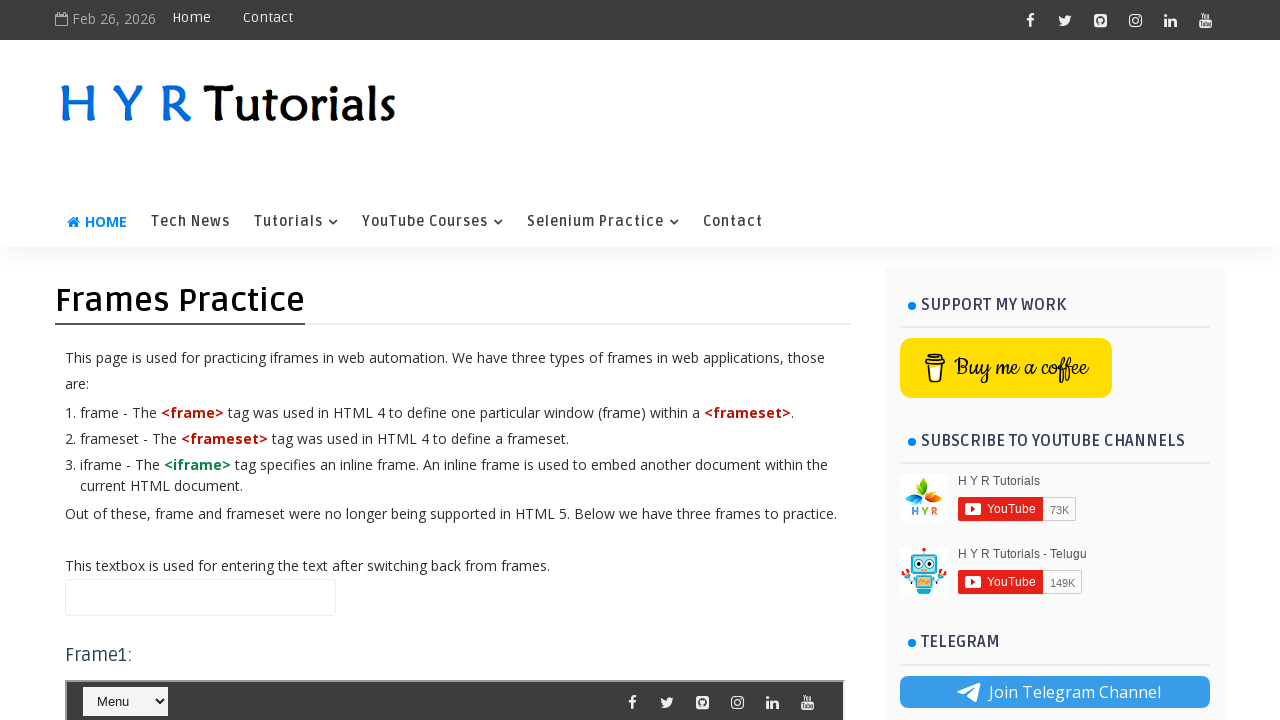

Filled name field in main page with 'prasanna' on #name
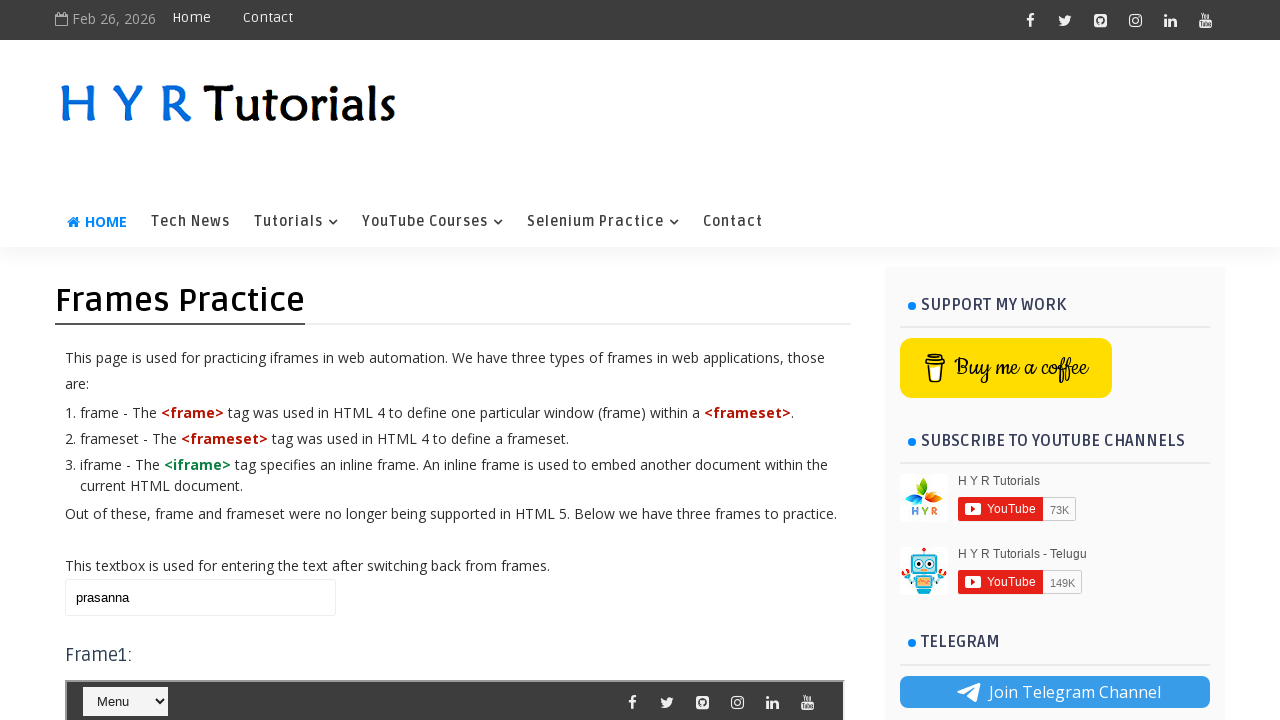

Switched to frame3 (outer nested frame)
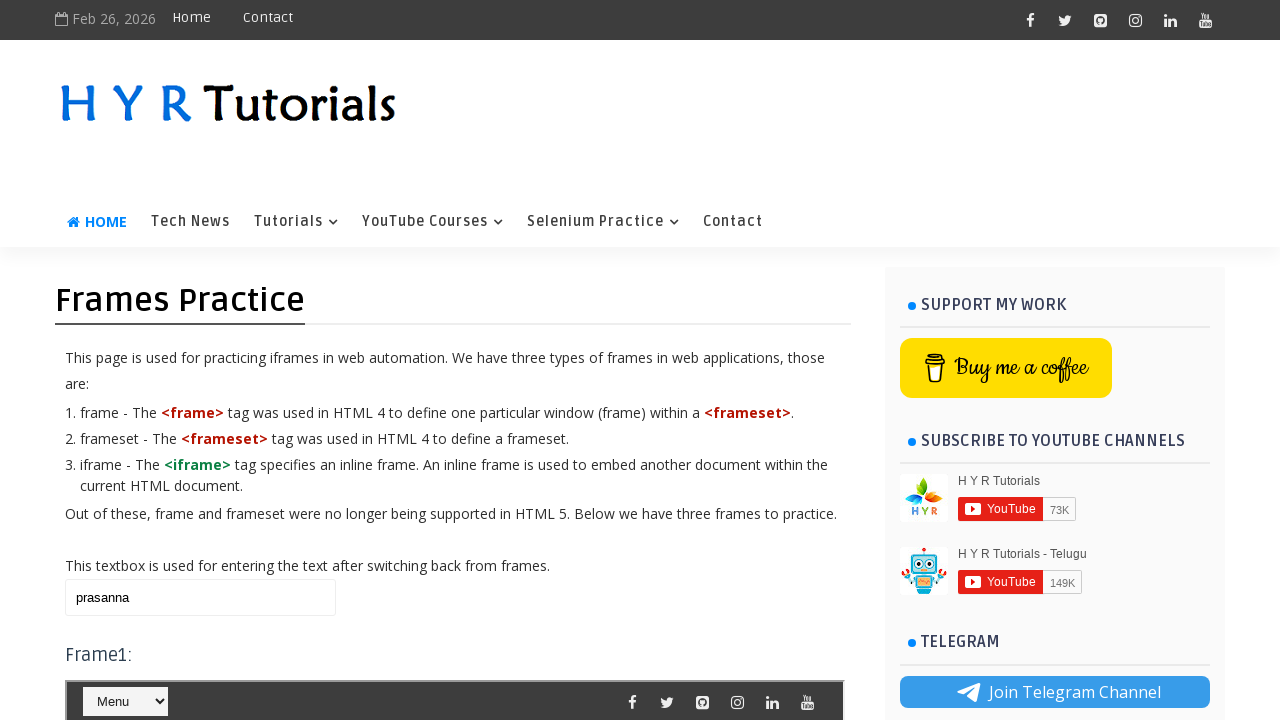

Switched to frame1 (inner nested frame within frame3)
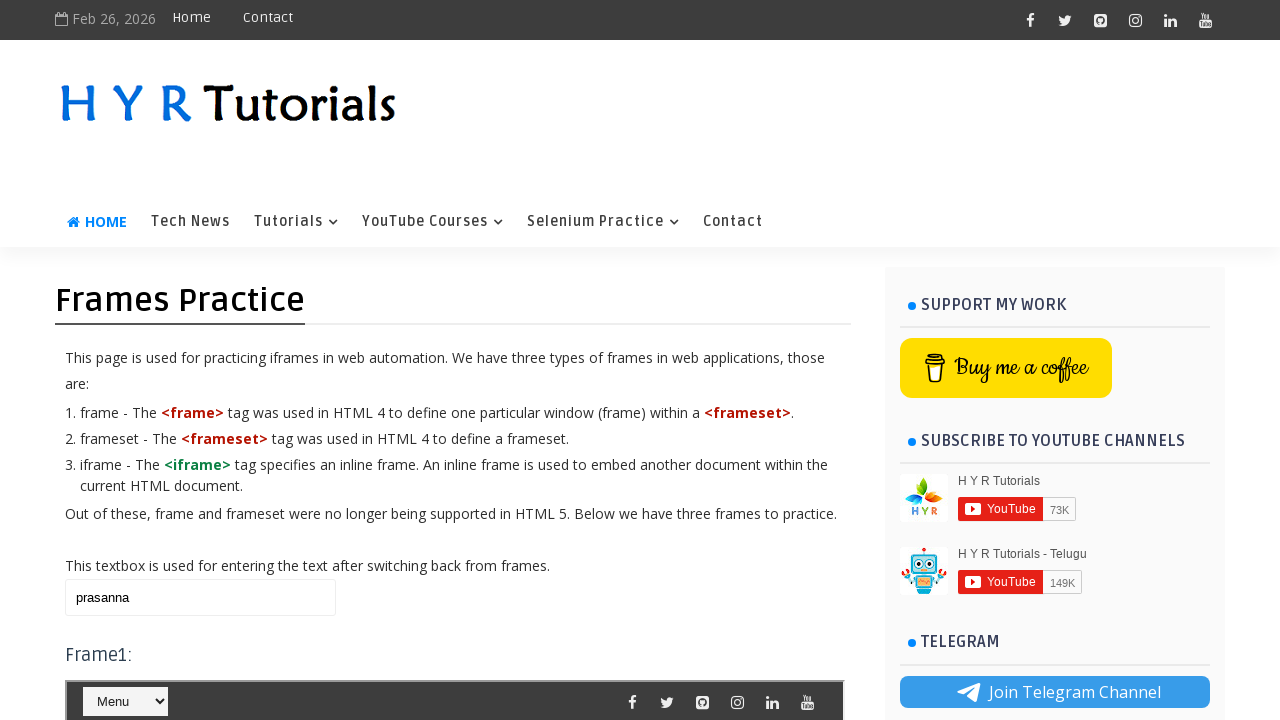

Selected 'Dot Net' course in nested frame1 on #frm3 >> internal:control=enter-frame >> #frm1 >> internal:control=enter-frame >
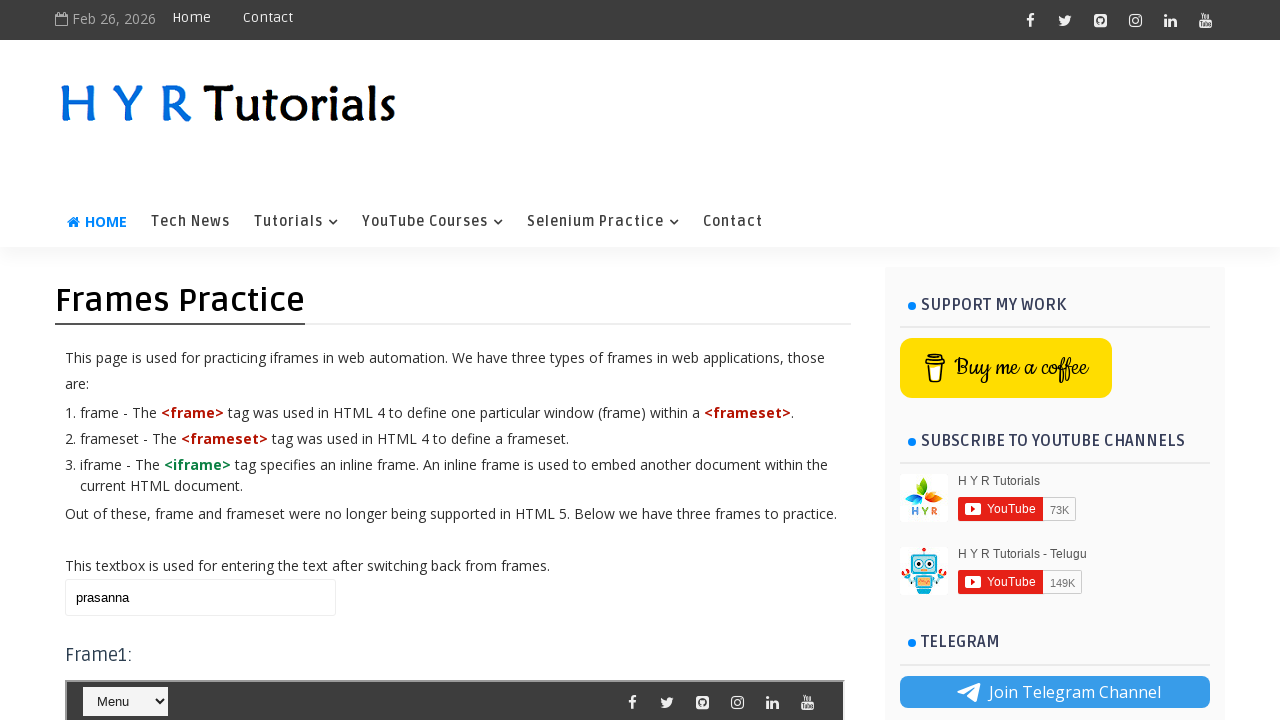

Cleared name field in frame3 on #frm3 >> internal:control=enter-frame >> #name
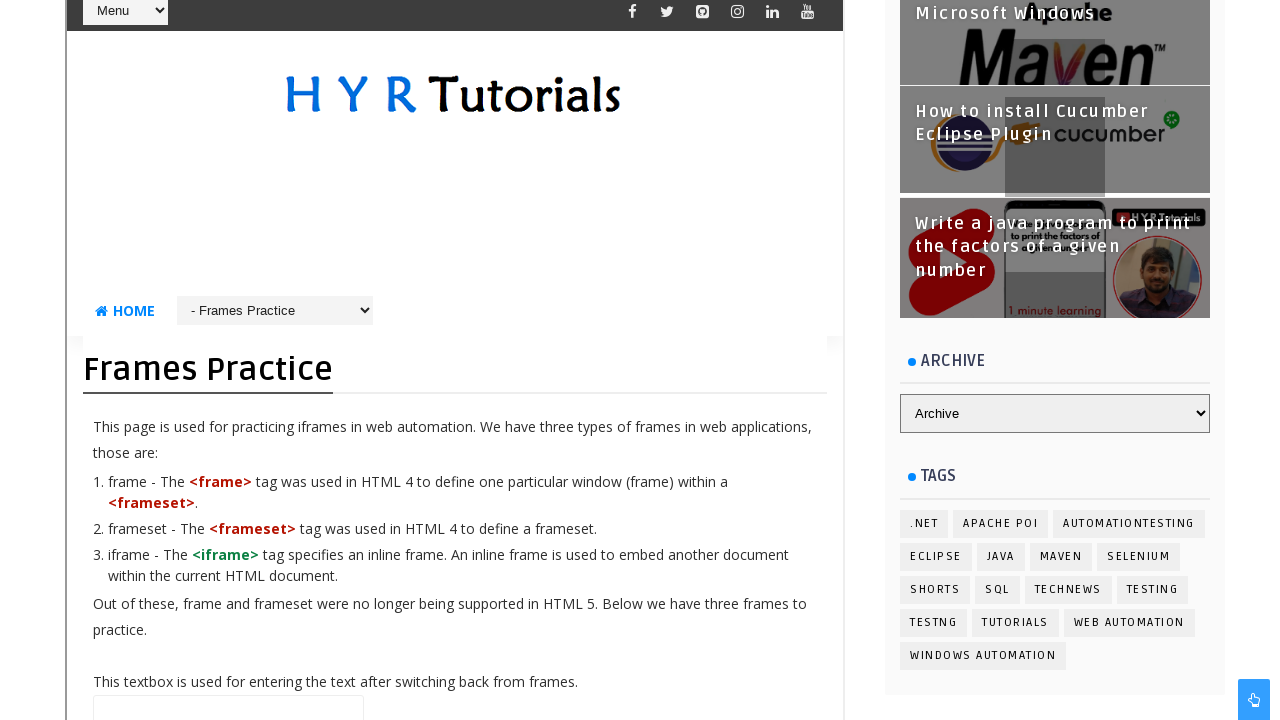

Filled name field in frame3 with 'frame3 page returned' on #frm3 >> internal:control=enter-frame >> #name
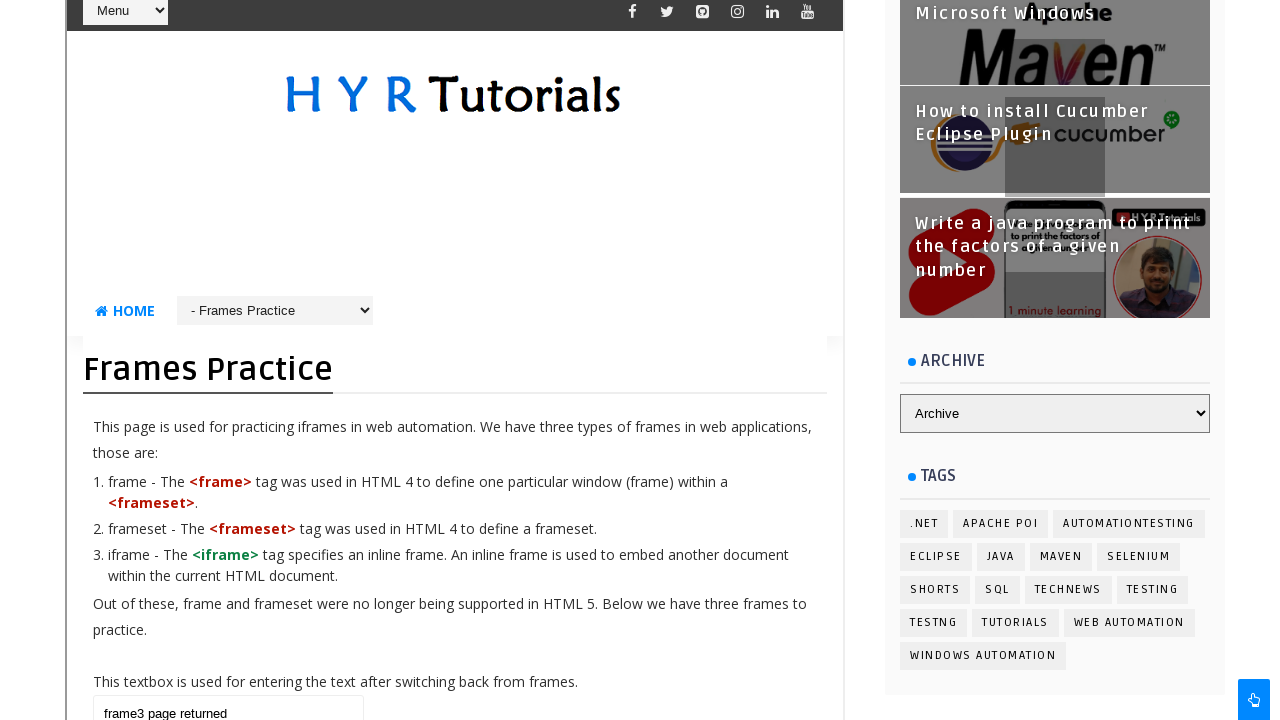

Cleared name field in main page on #name
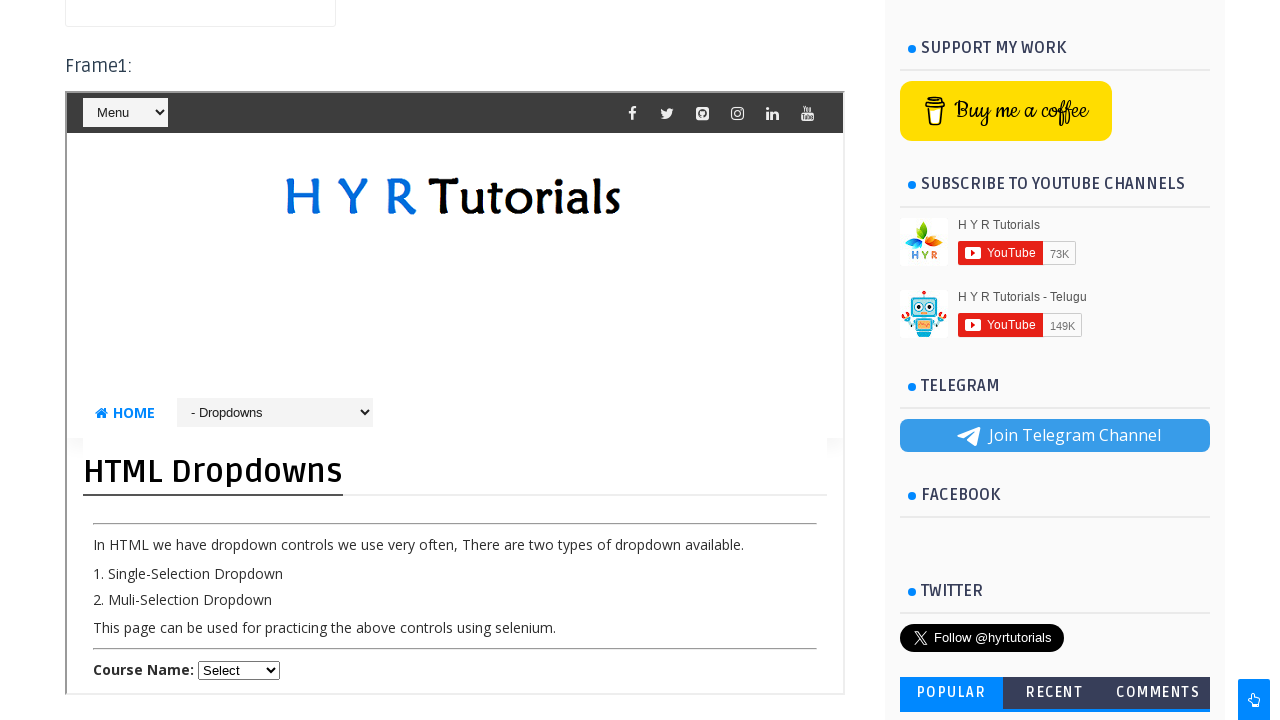

Filled name field in main page with 'main page' on #name
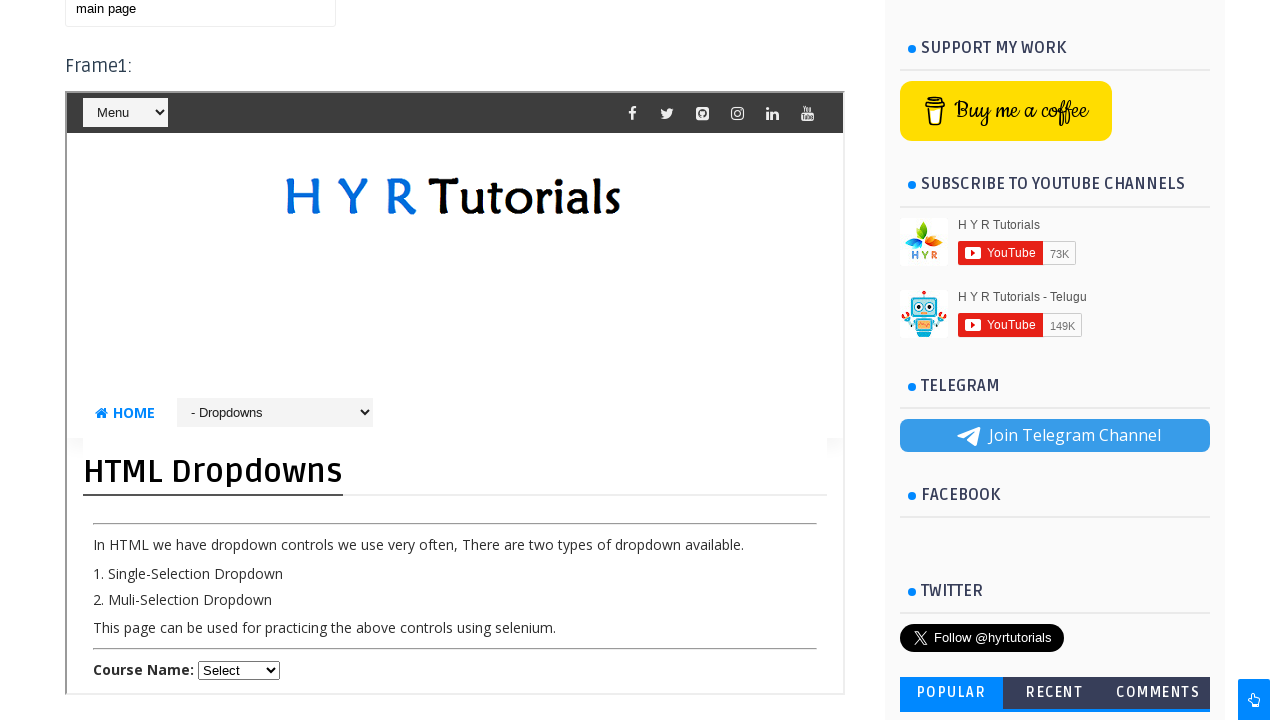

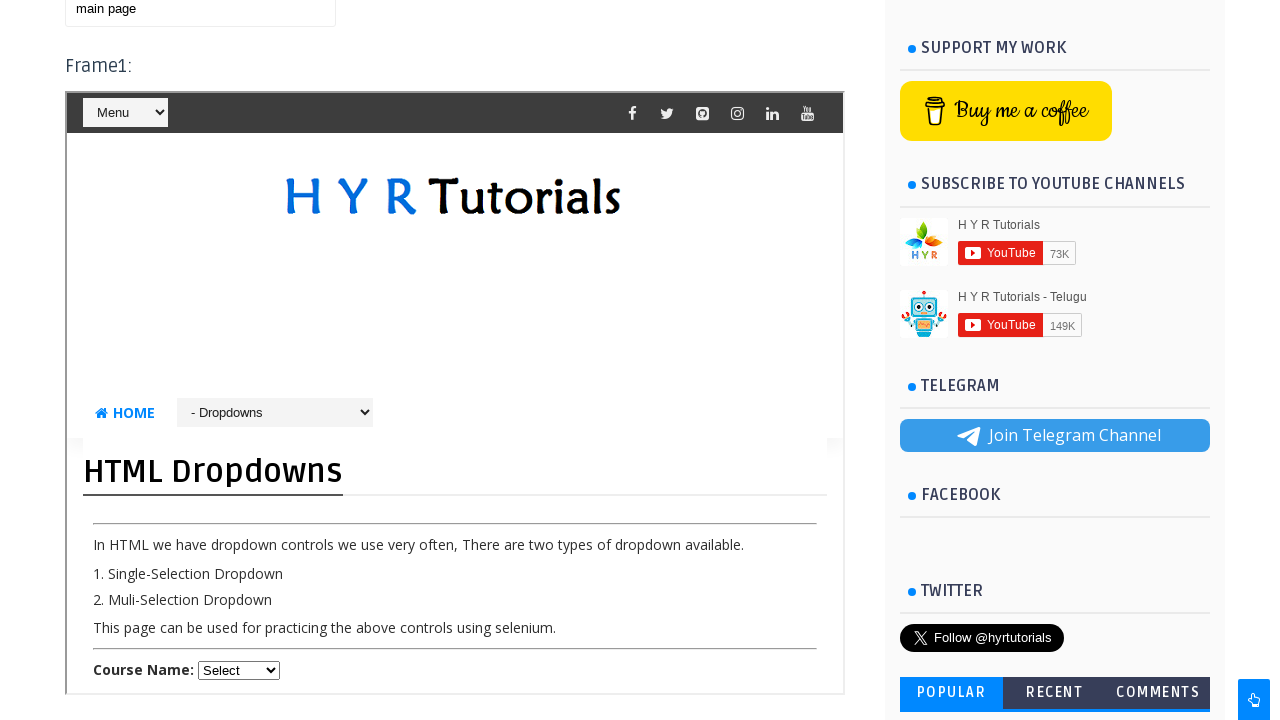